Tests single-select dropdown functionality by iterating through and selecting each option in the dropdown

Starting URL: https://syntaxprojects.com/basic-select-dropdown-demo.php

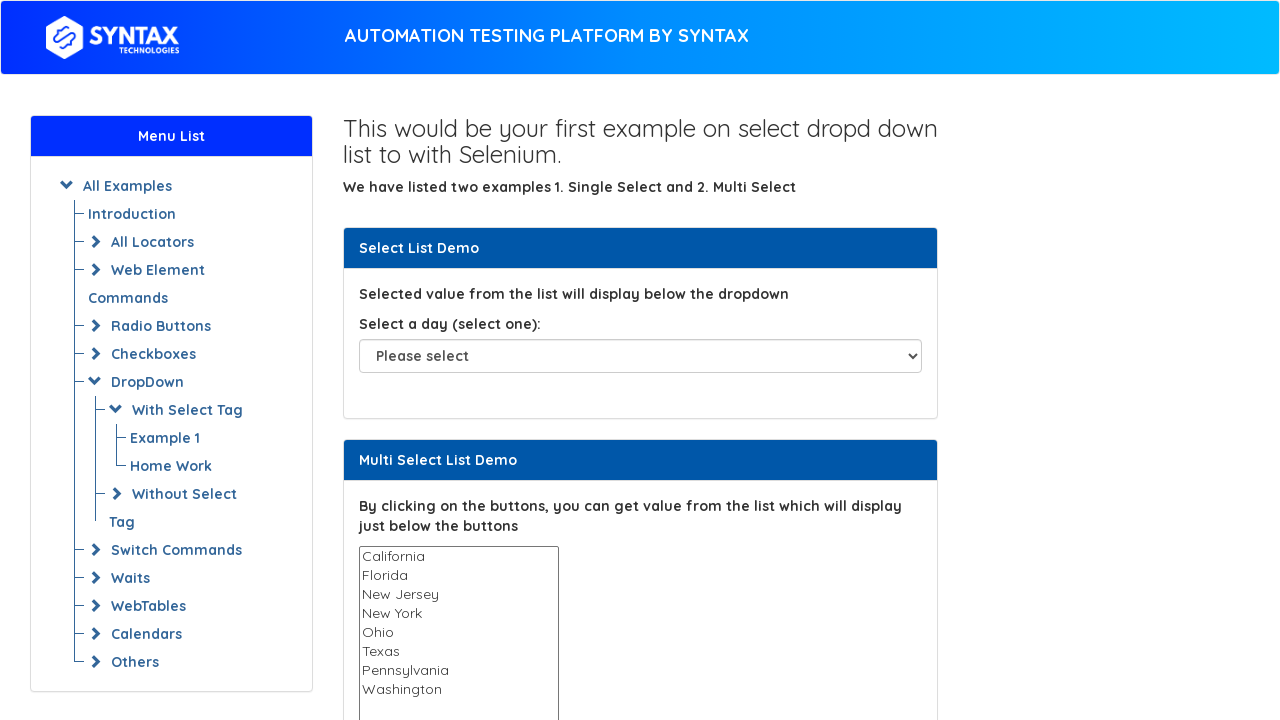

Located single-select dropdown element
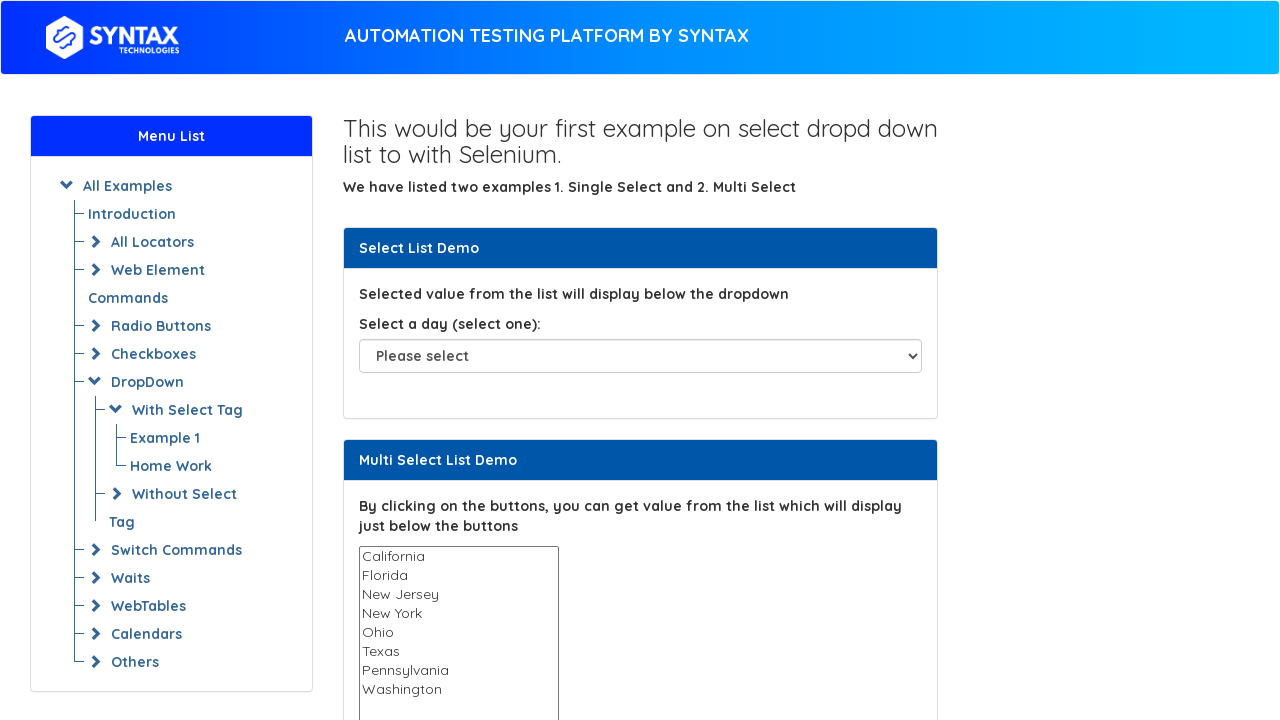

Retrieved all options from dropdown
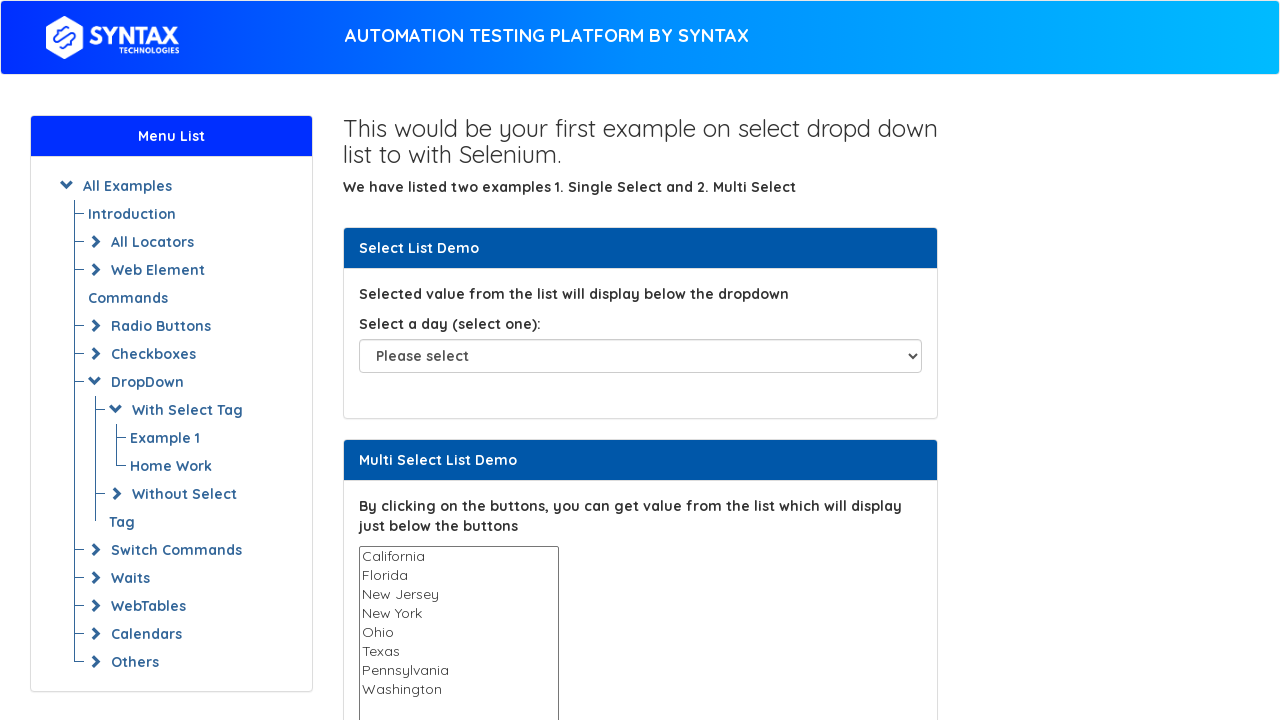

Retrieved option text: 'Please select'
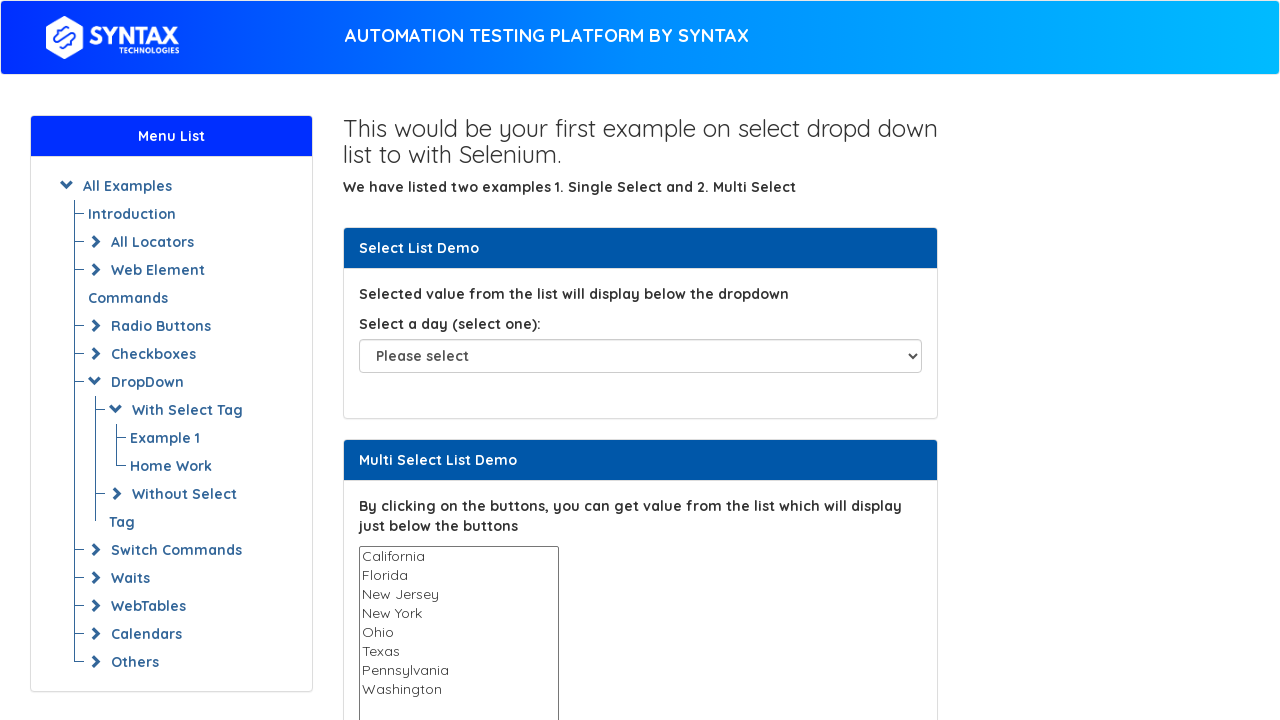

Retrieved option text: 'Sunday'
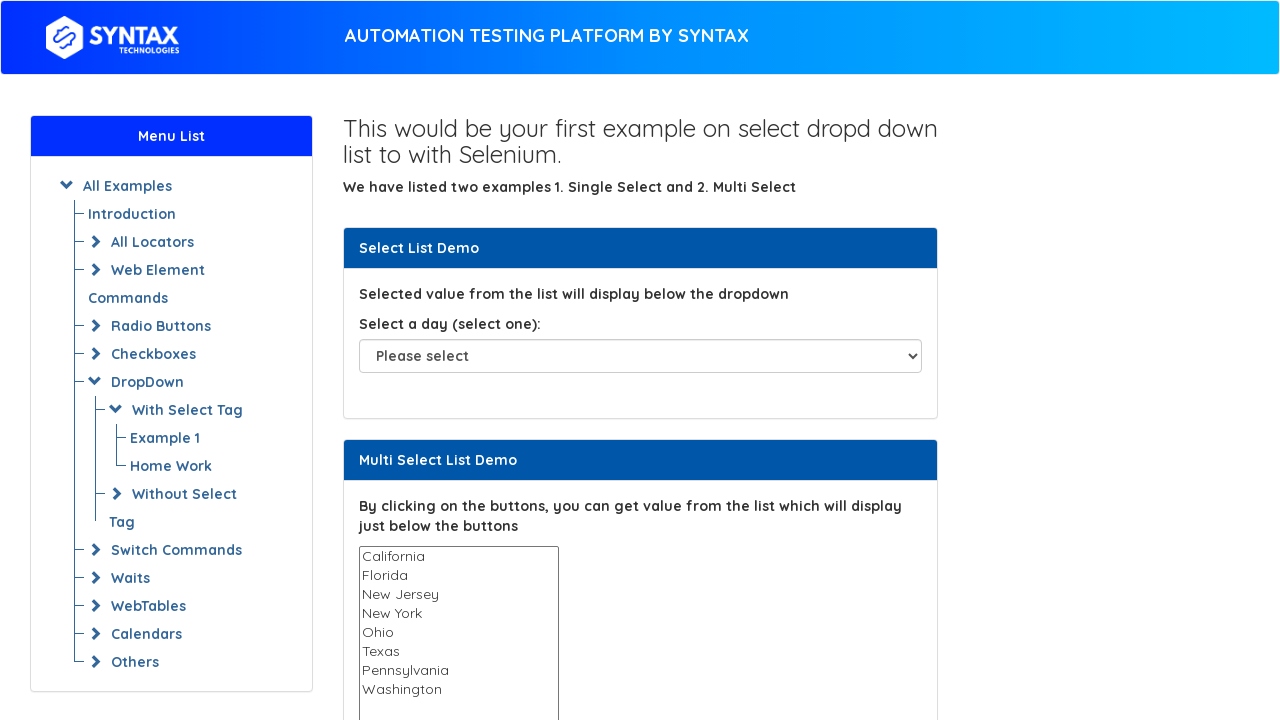

Selected dropdown option: 'Sunday' on select#select-demo
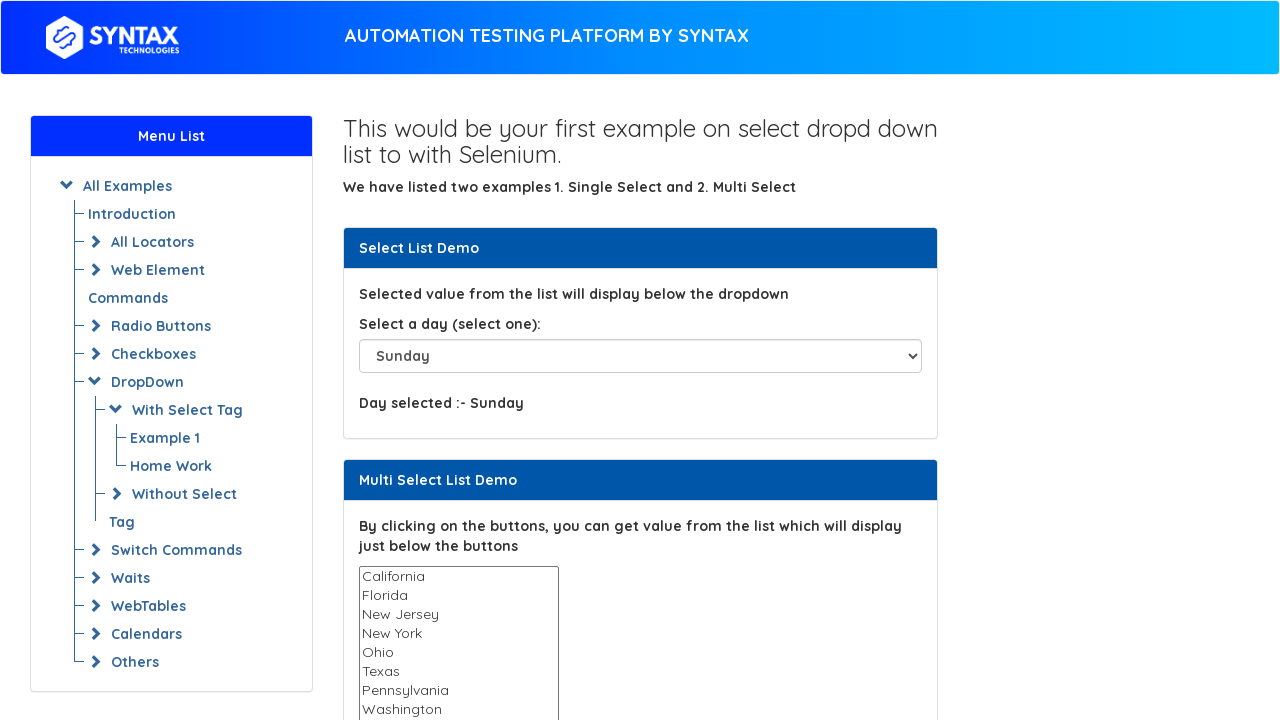

Waited 2 seconds for dropdown selection to process
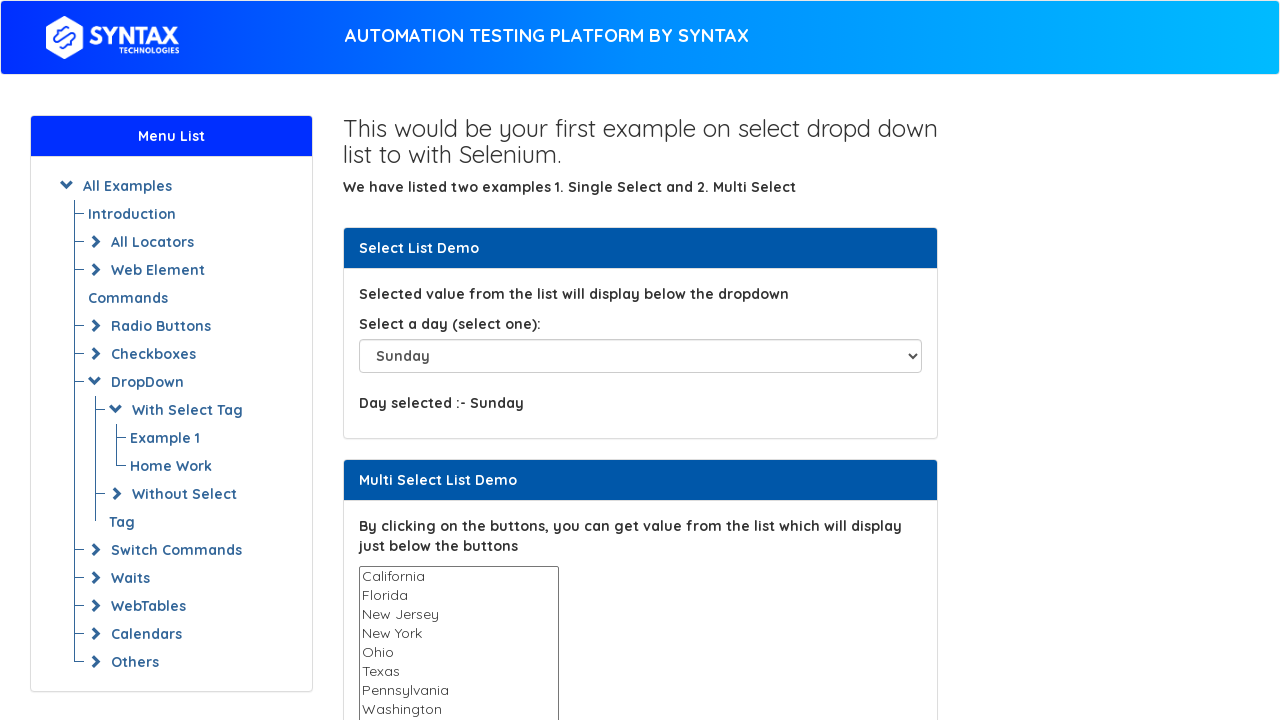

Retrieved option text: 'Monday'
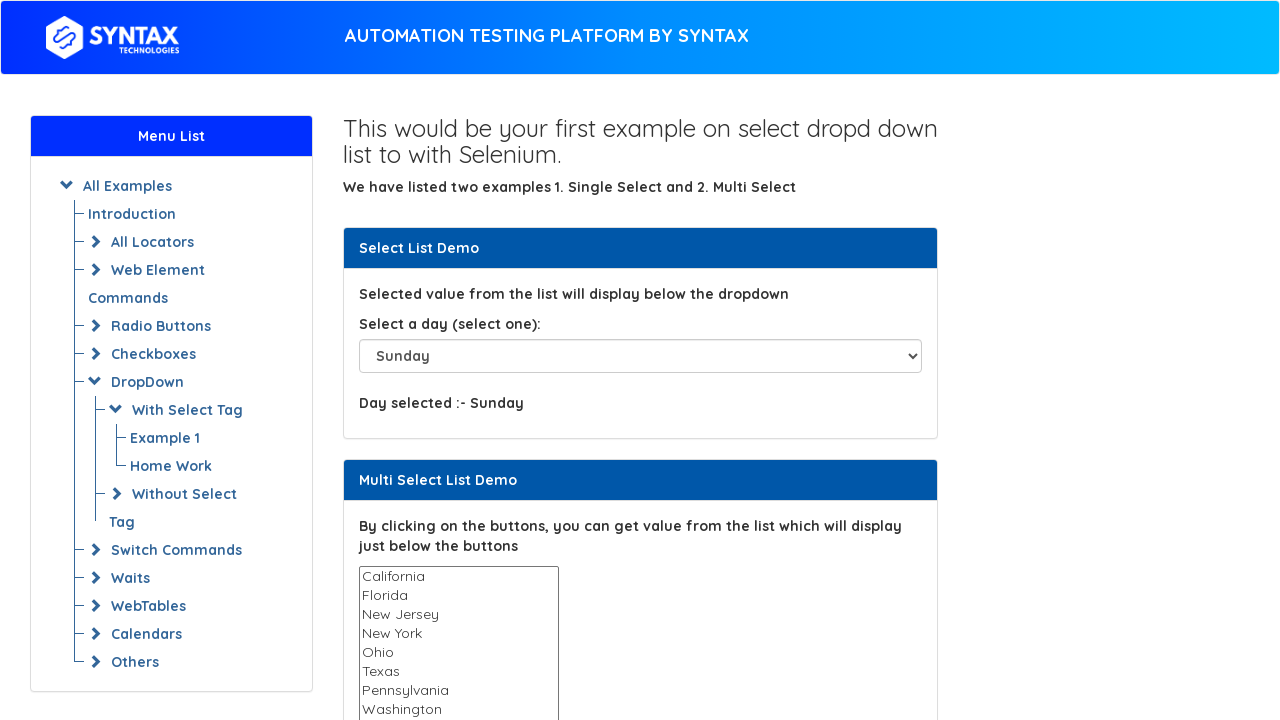

Selected dropdown option: 'Monday' on select#select-demo
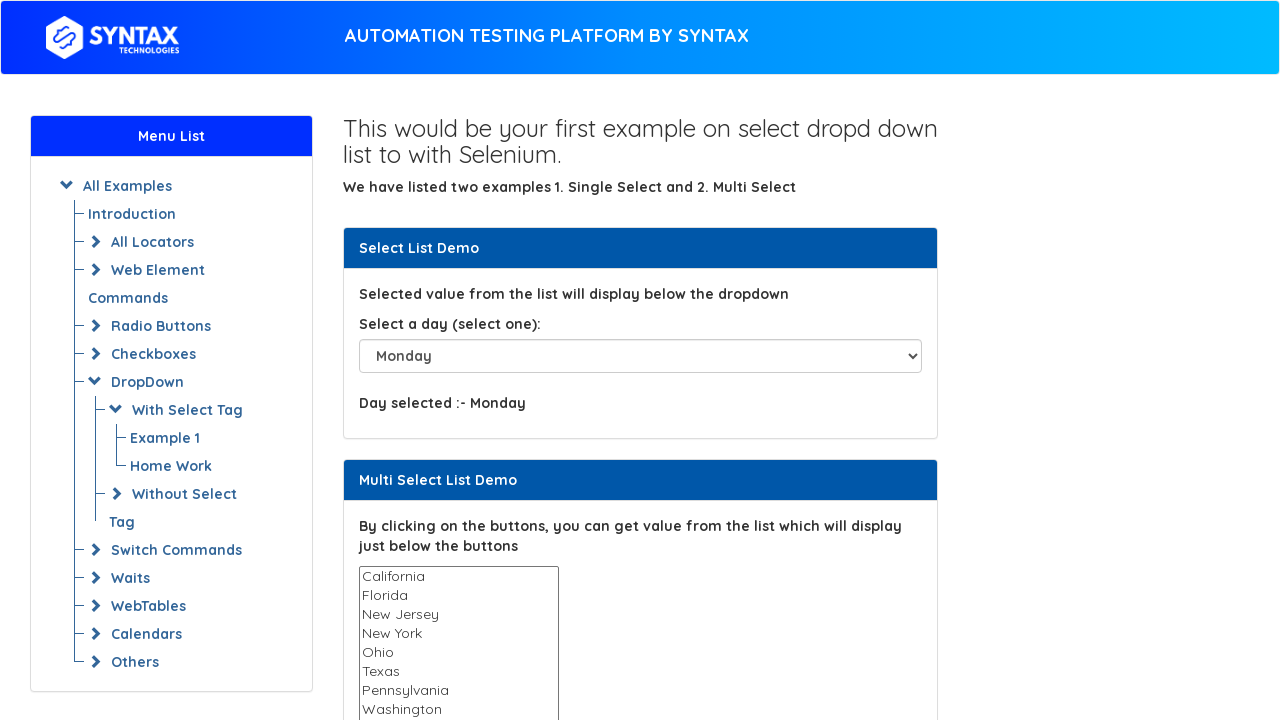

Waited 2 seconds for dropdown selection to process
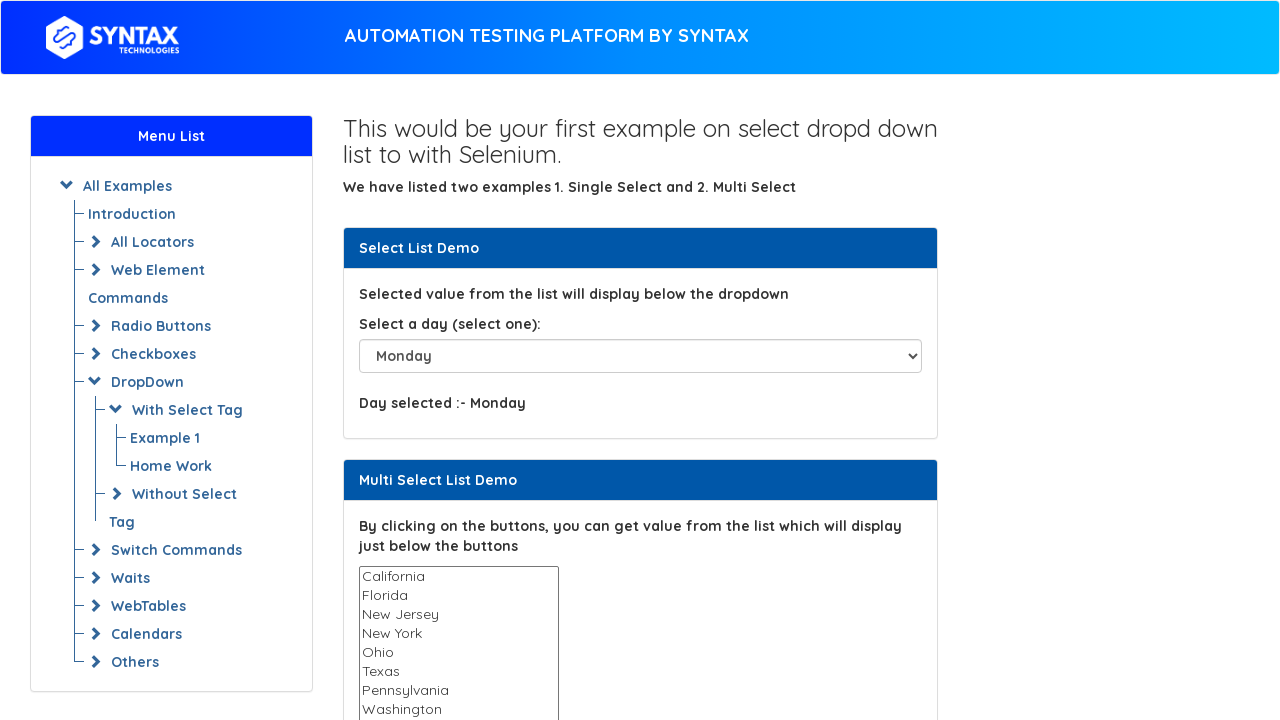

Retrieved option text: 'Tuesday'
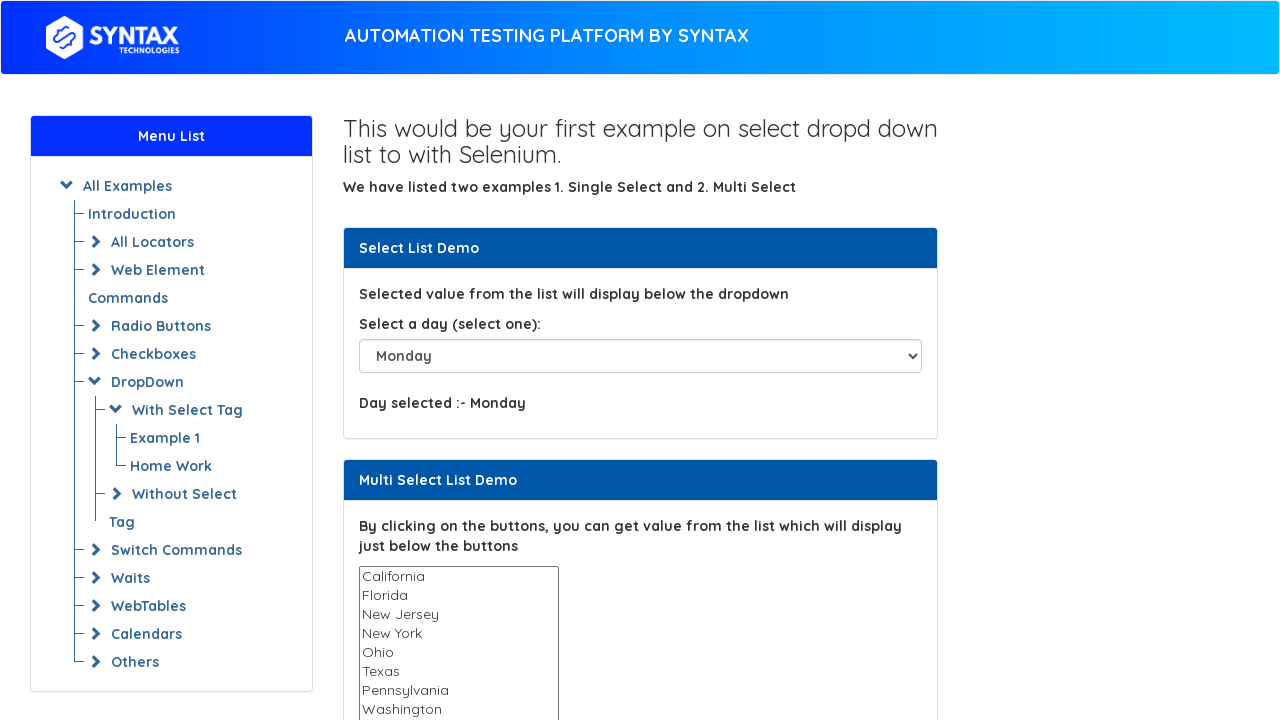

Selected dropdown option: 'Tuesday' on select#select-demo
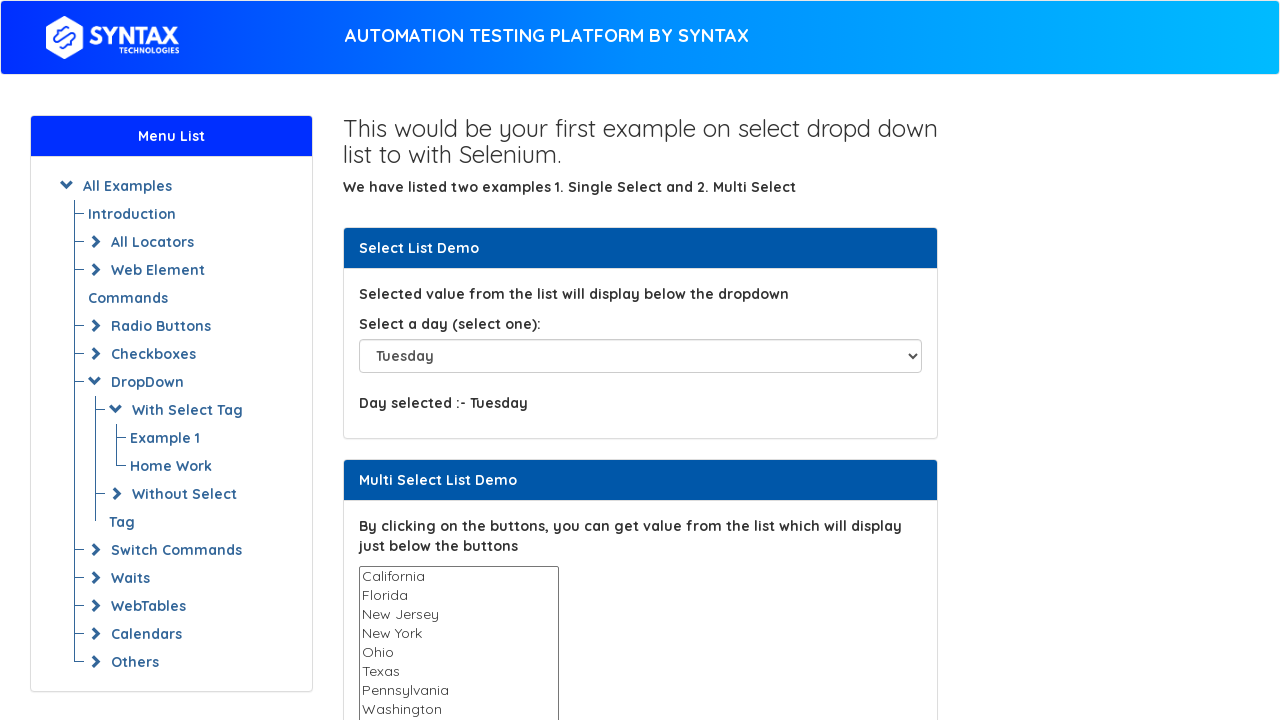

Waited 2 seconds for dropdown selection to process
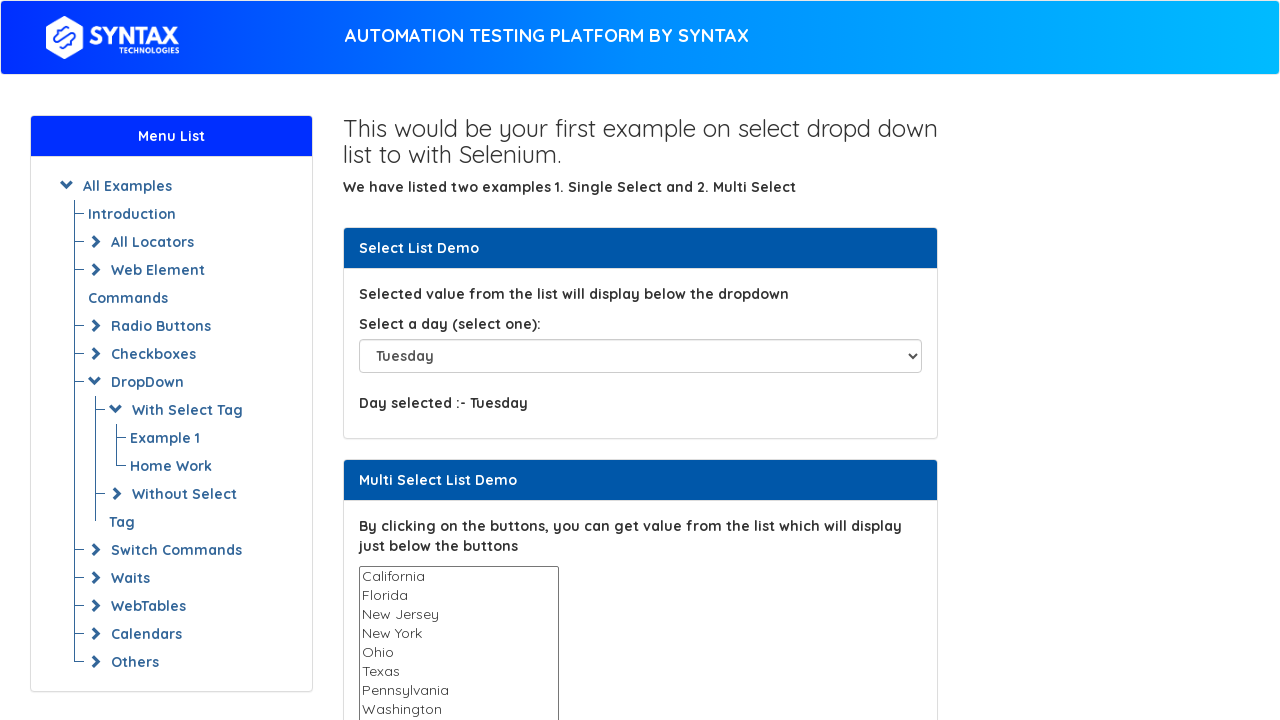

Retrieved option text: 'Wednesday'
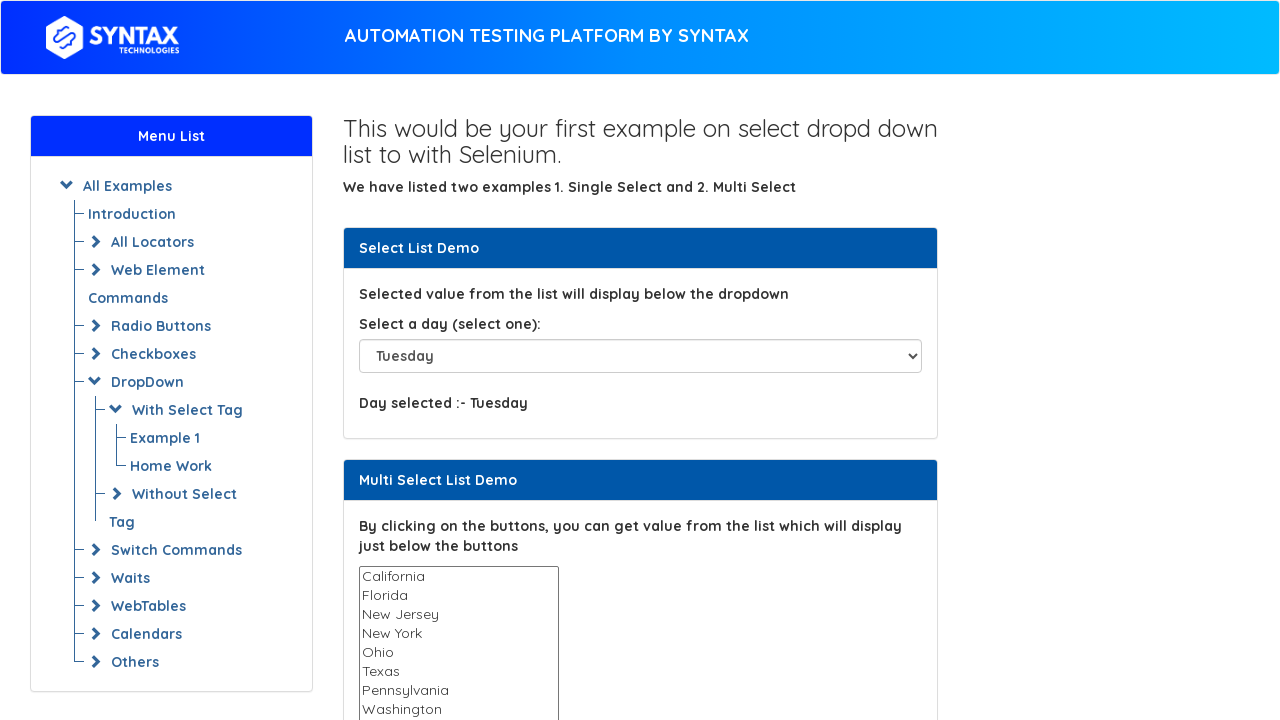

Selected dropdown option: 'Wednesday' on select#select-demo
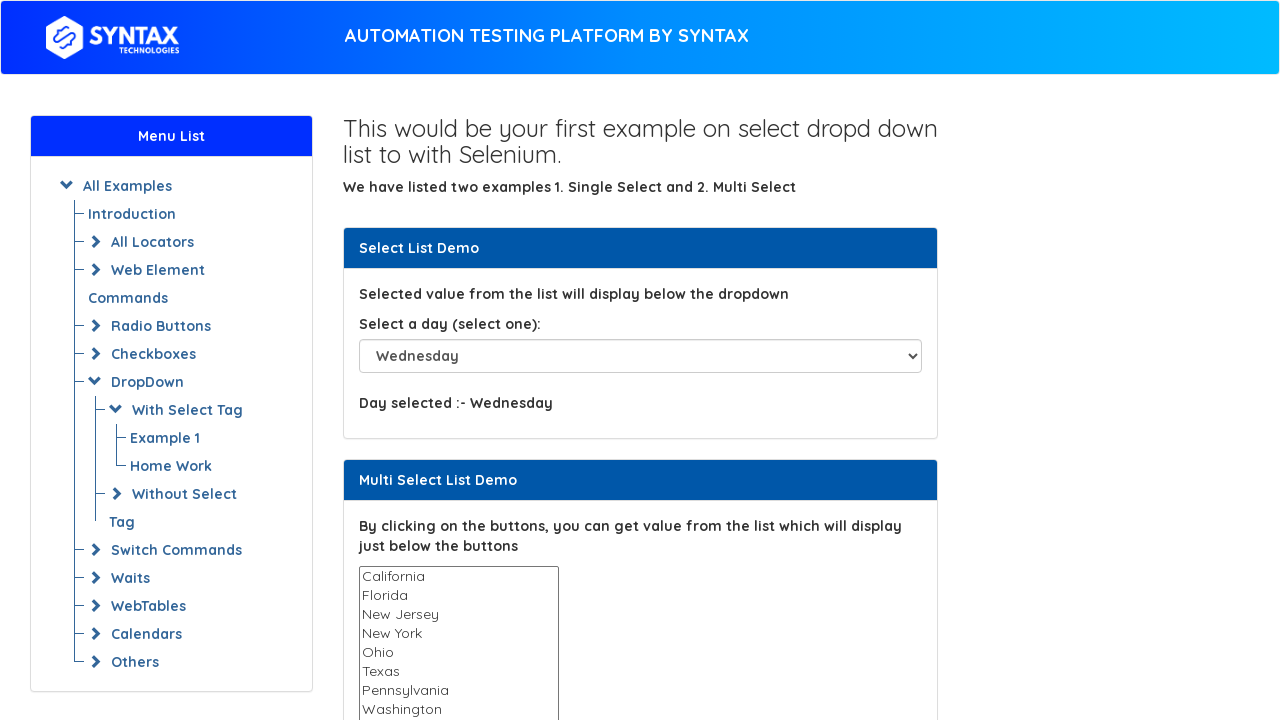

Waited 2 seconds for dropdown selection to process
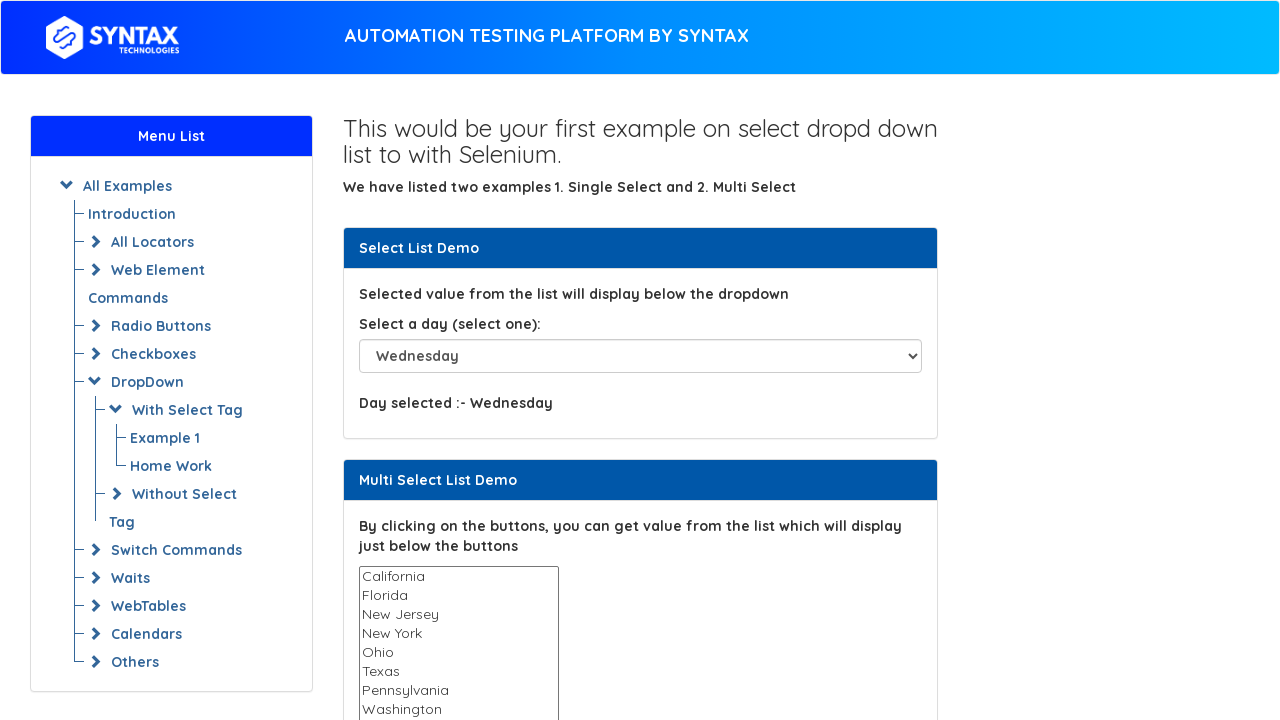

Retrieved option text: 'Thursday'
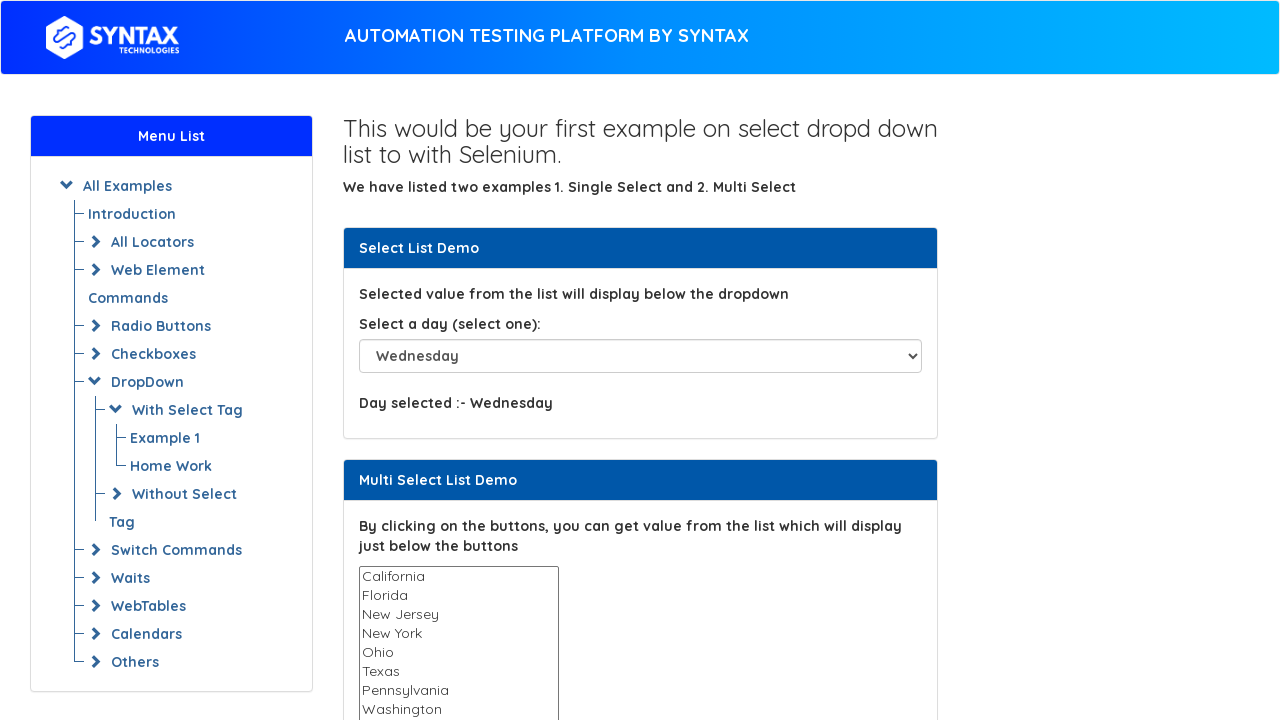

Selected dropdown option: 'Thursday' on select#select-demo
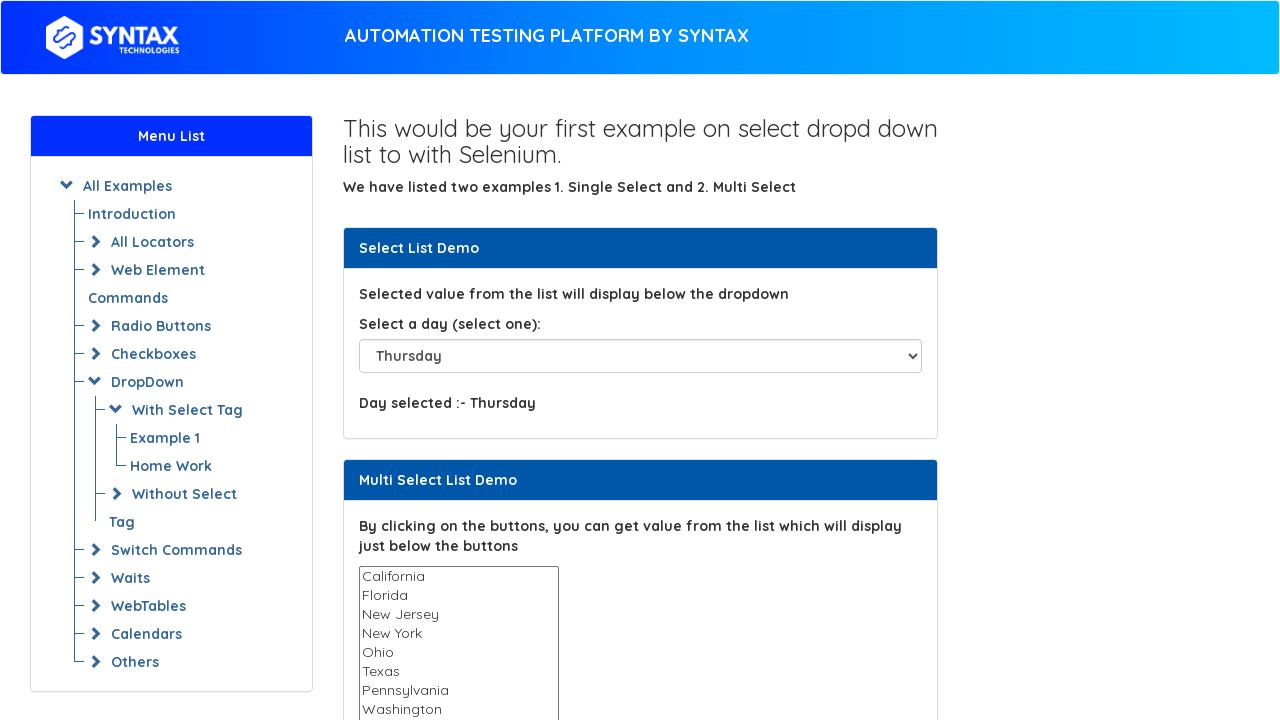

Waited 2 seconds for dropdown selection to process
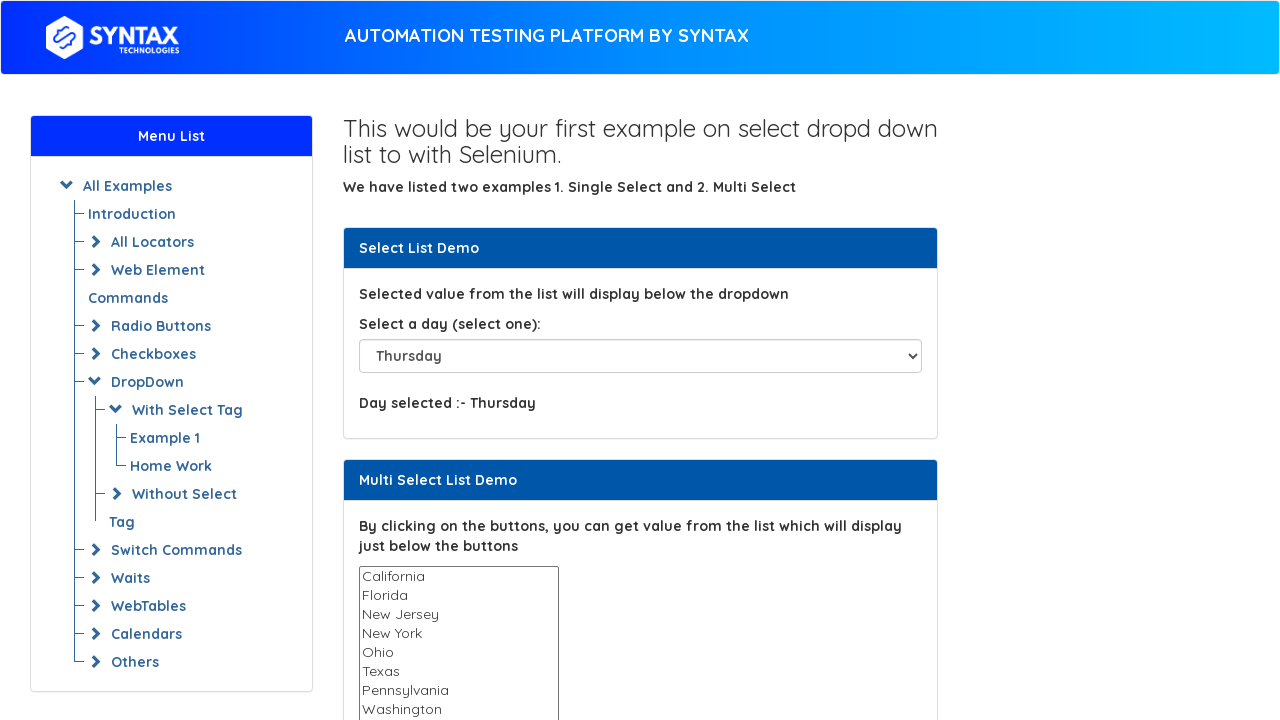

Retrieved option text: 'Friday'
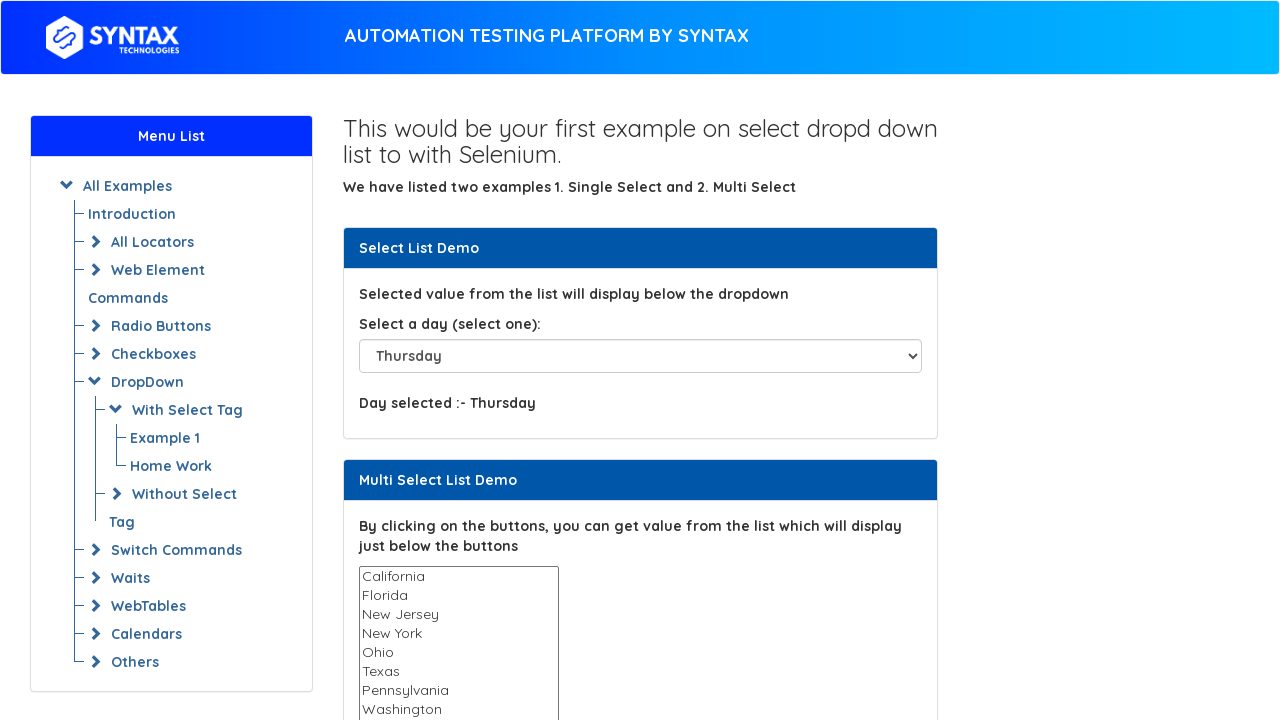

Selected dropdown option: 'Friday' on select#select-demo
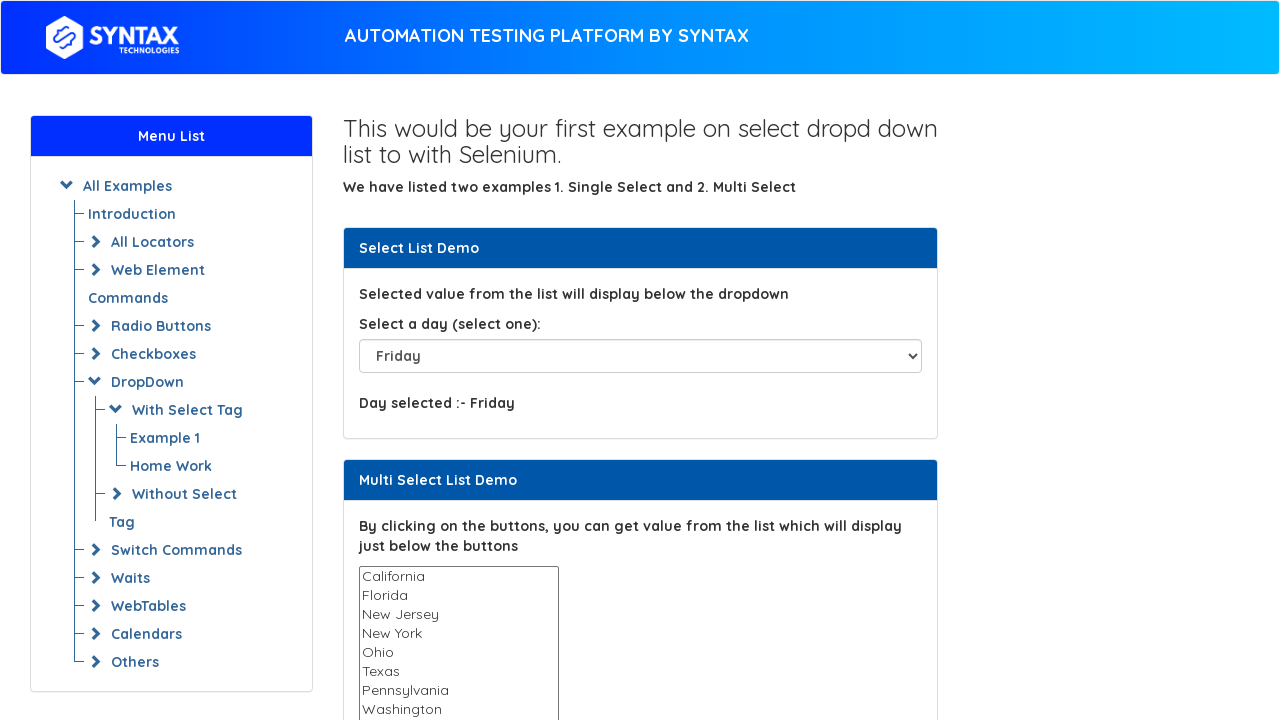

Waited 2 seconds for dropdown selection to process
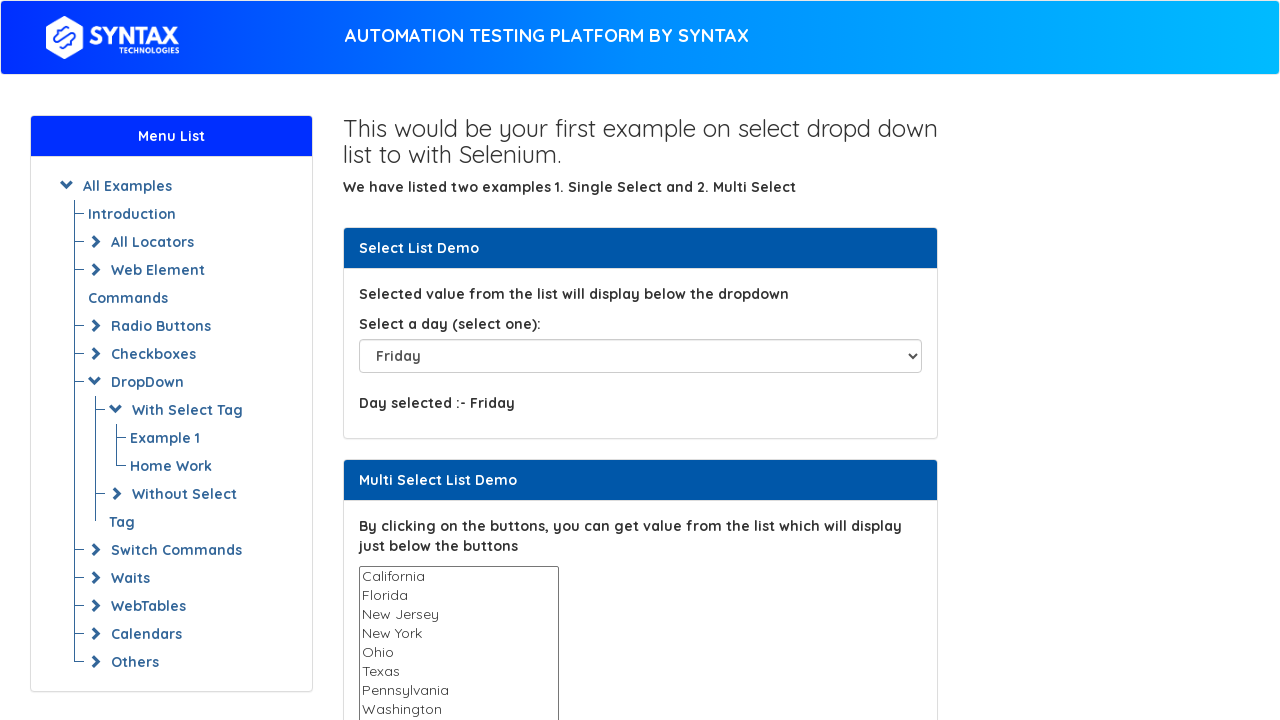

Retrieved option text: 'Saturday'
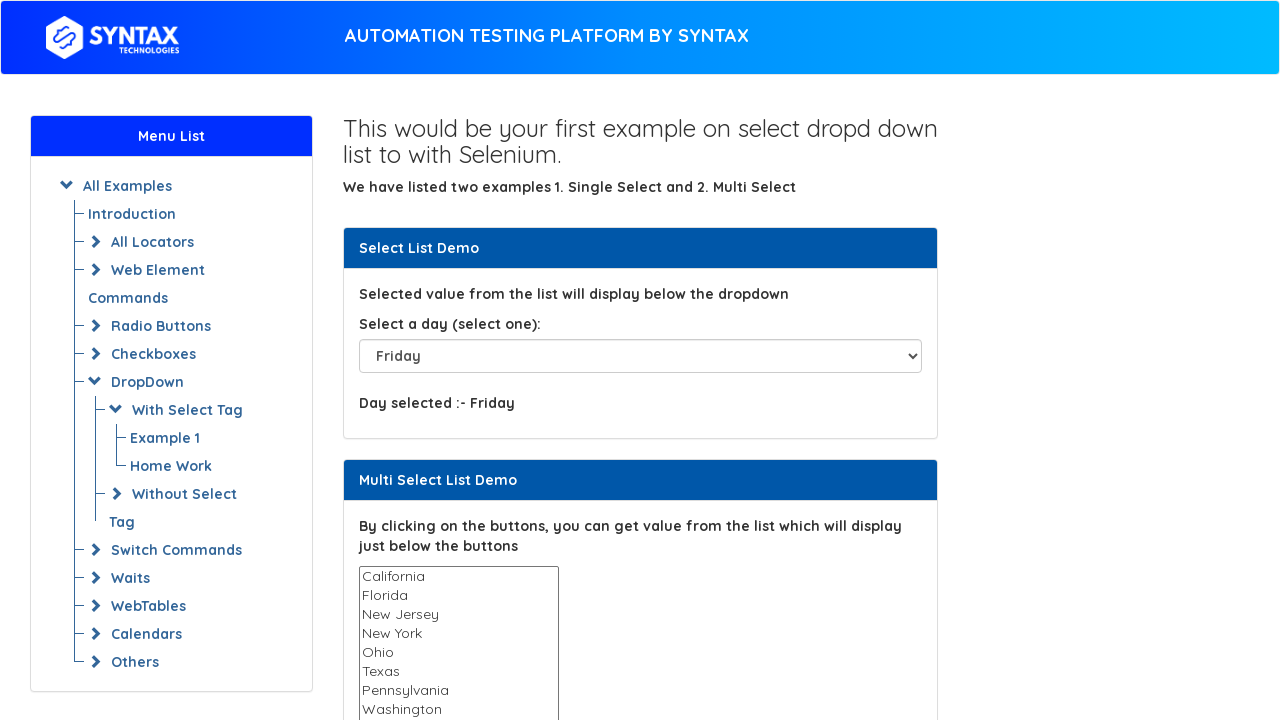

Selected dropdown option: 'Saturday' on select#select-demo
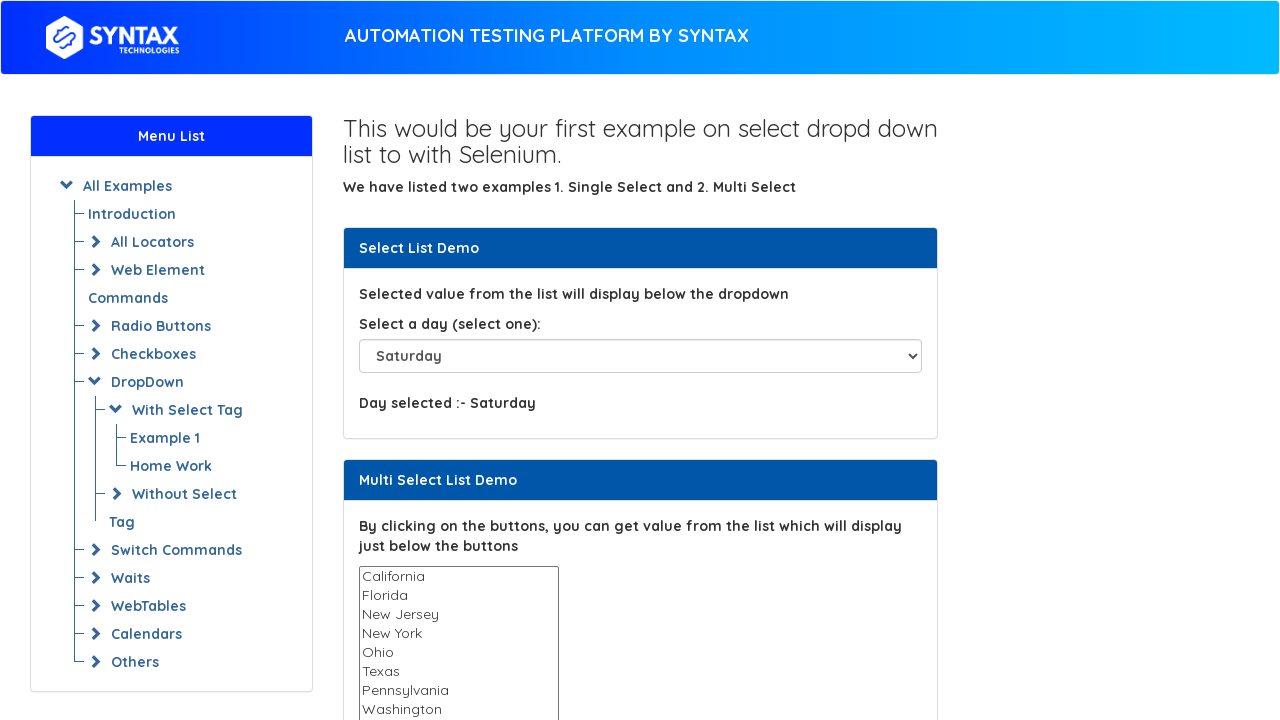

Waited 2 seconds for dropdown selection to process
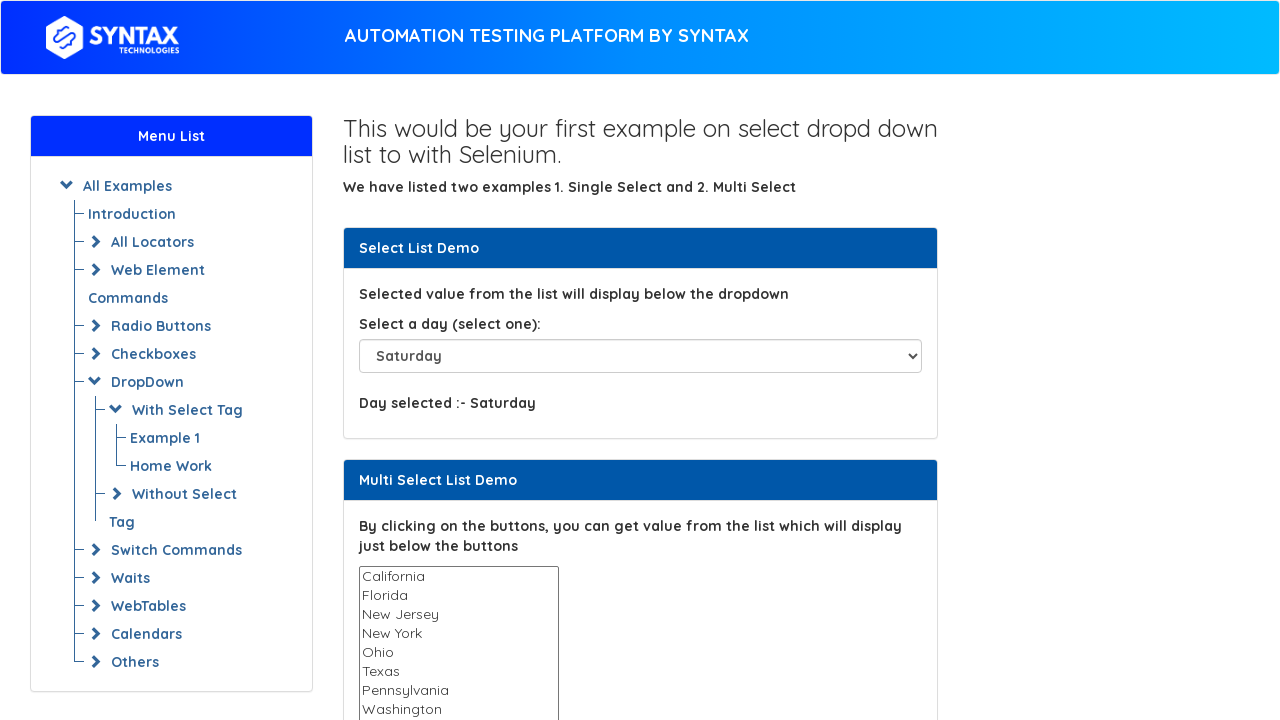

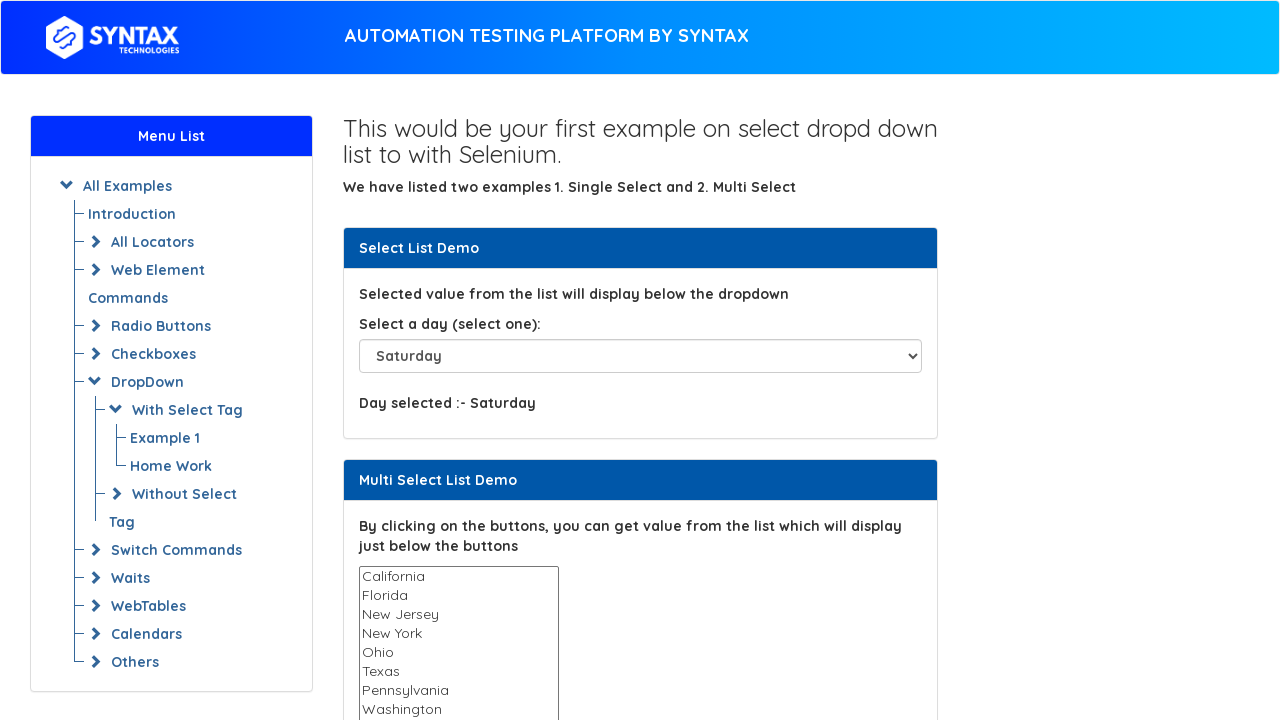